Launches the Domino's Pizza India website and maximizes the browser window to verify the page loads successfully.

Starting URL: https://pizzaonline.dominos.co.in/

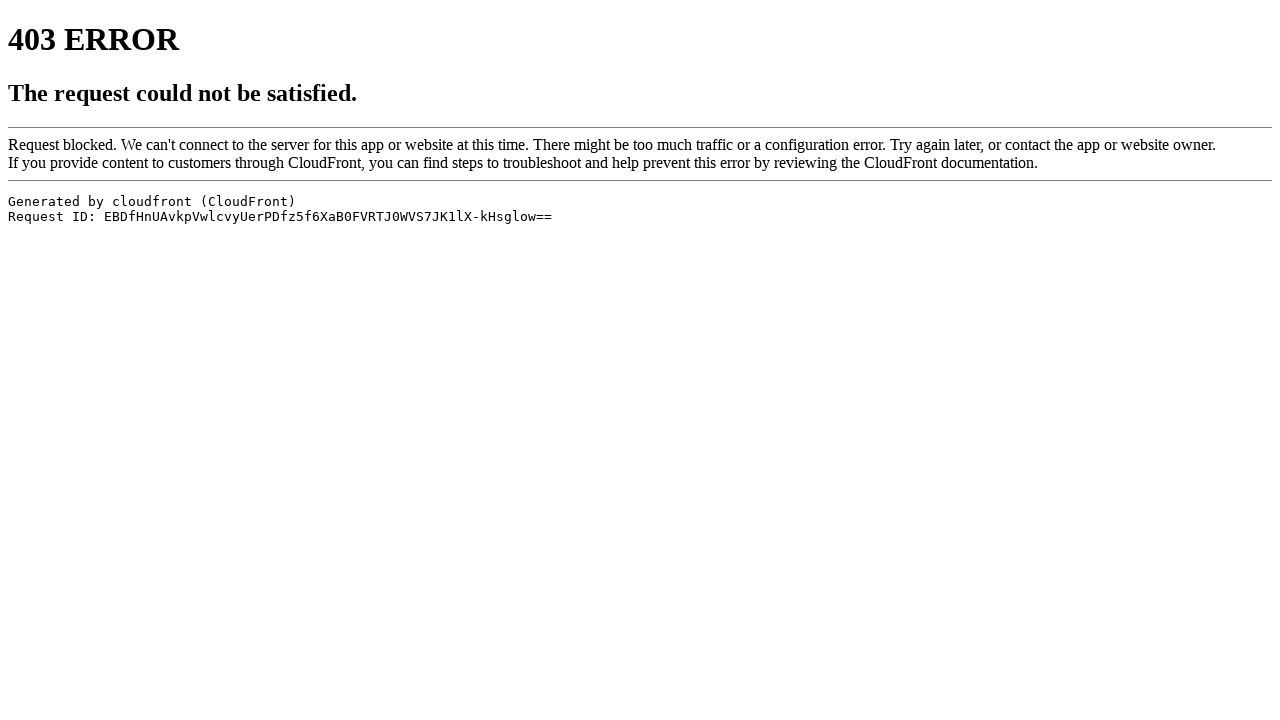

Navigated to Domino's Pizza India website
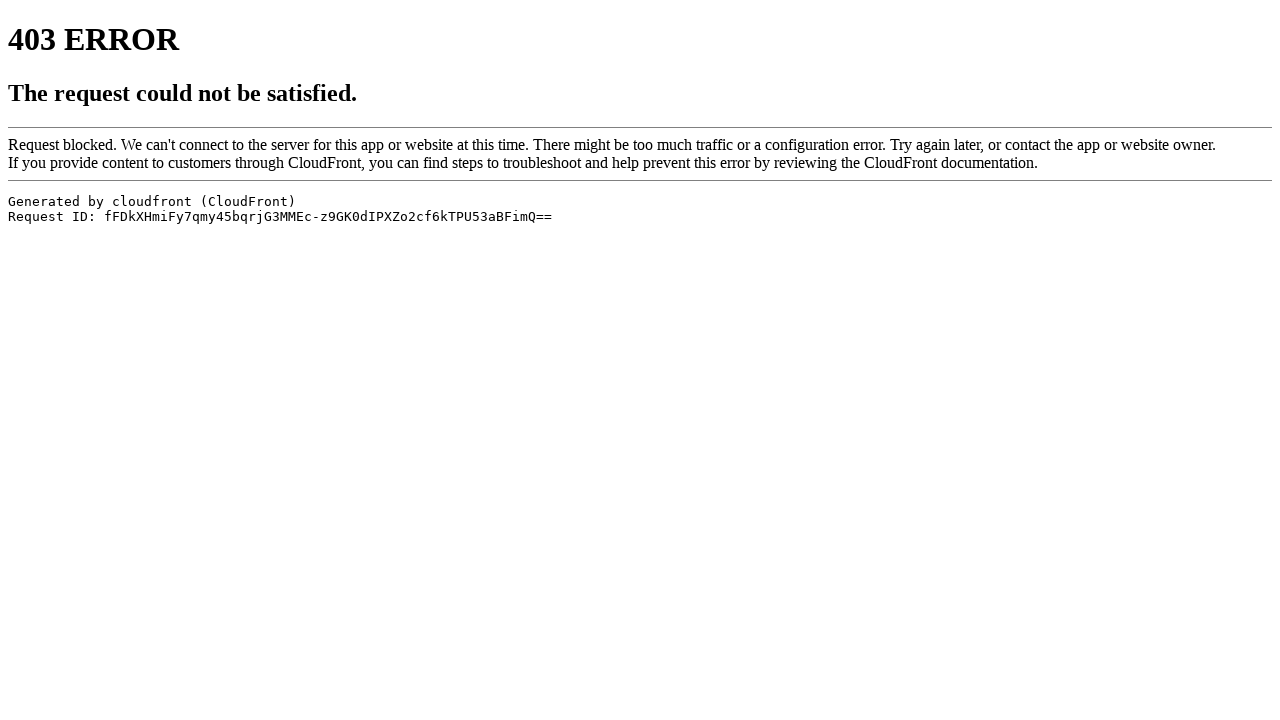

Set viewport size to 1920x1080 to maximize browser window
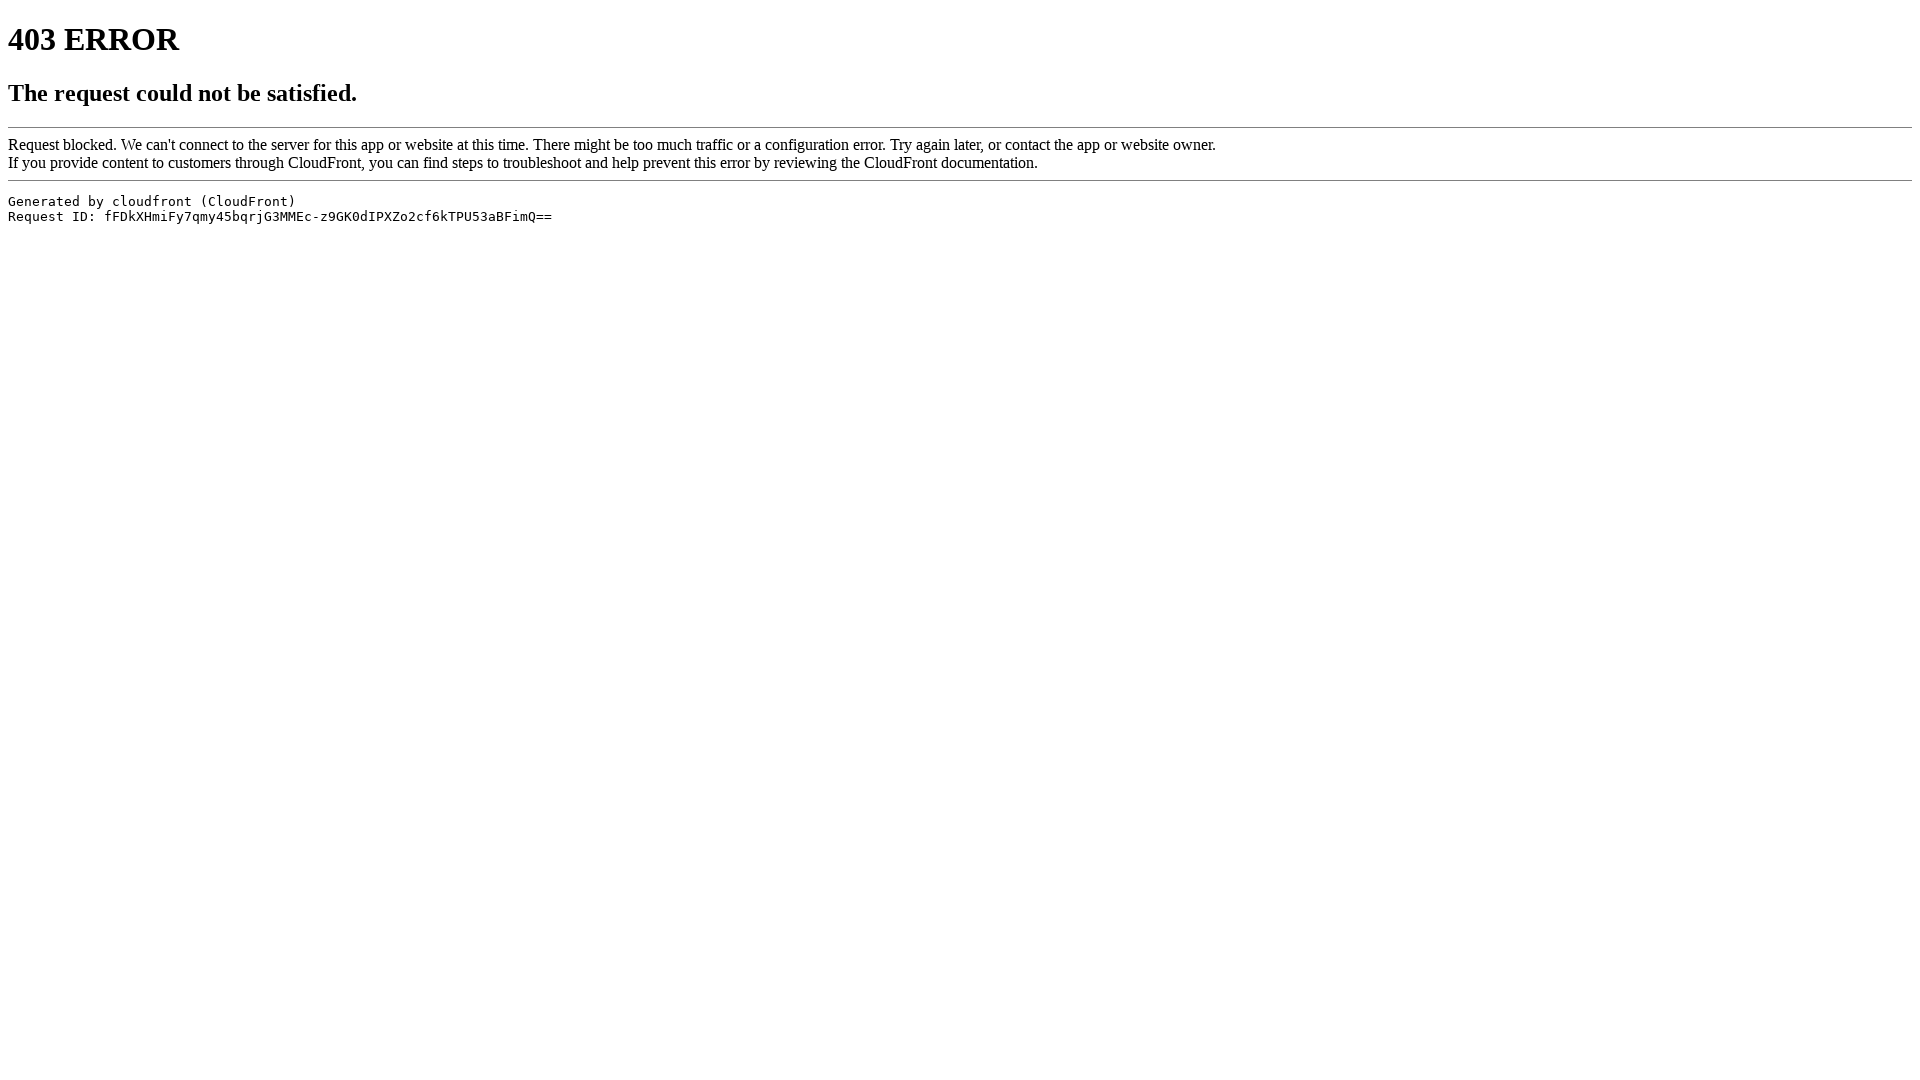

Page loaded successfully with domcontentloaded state
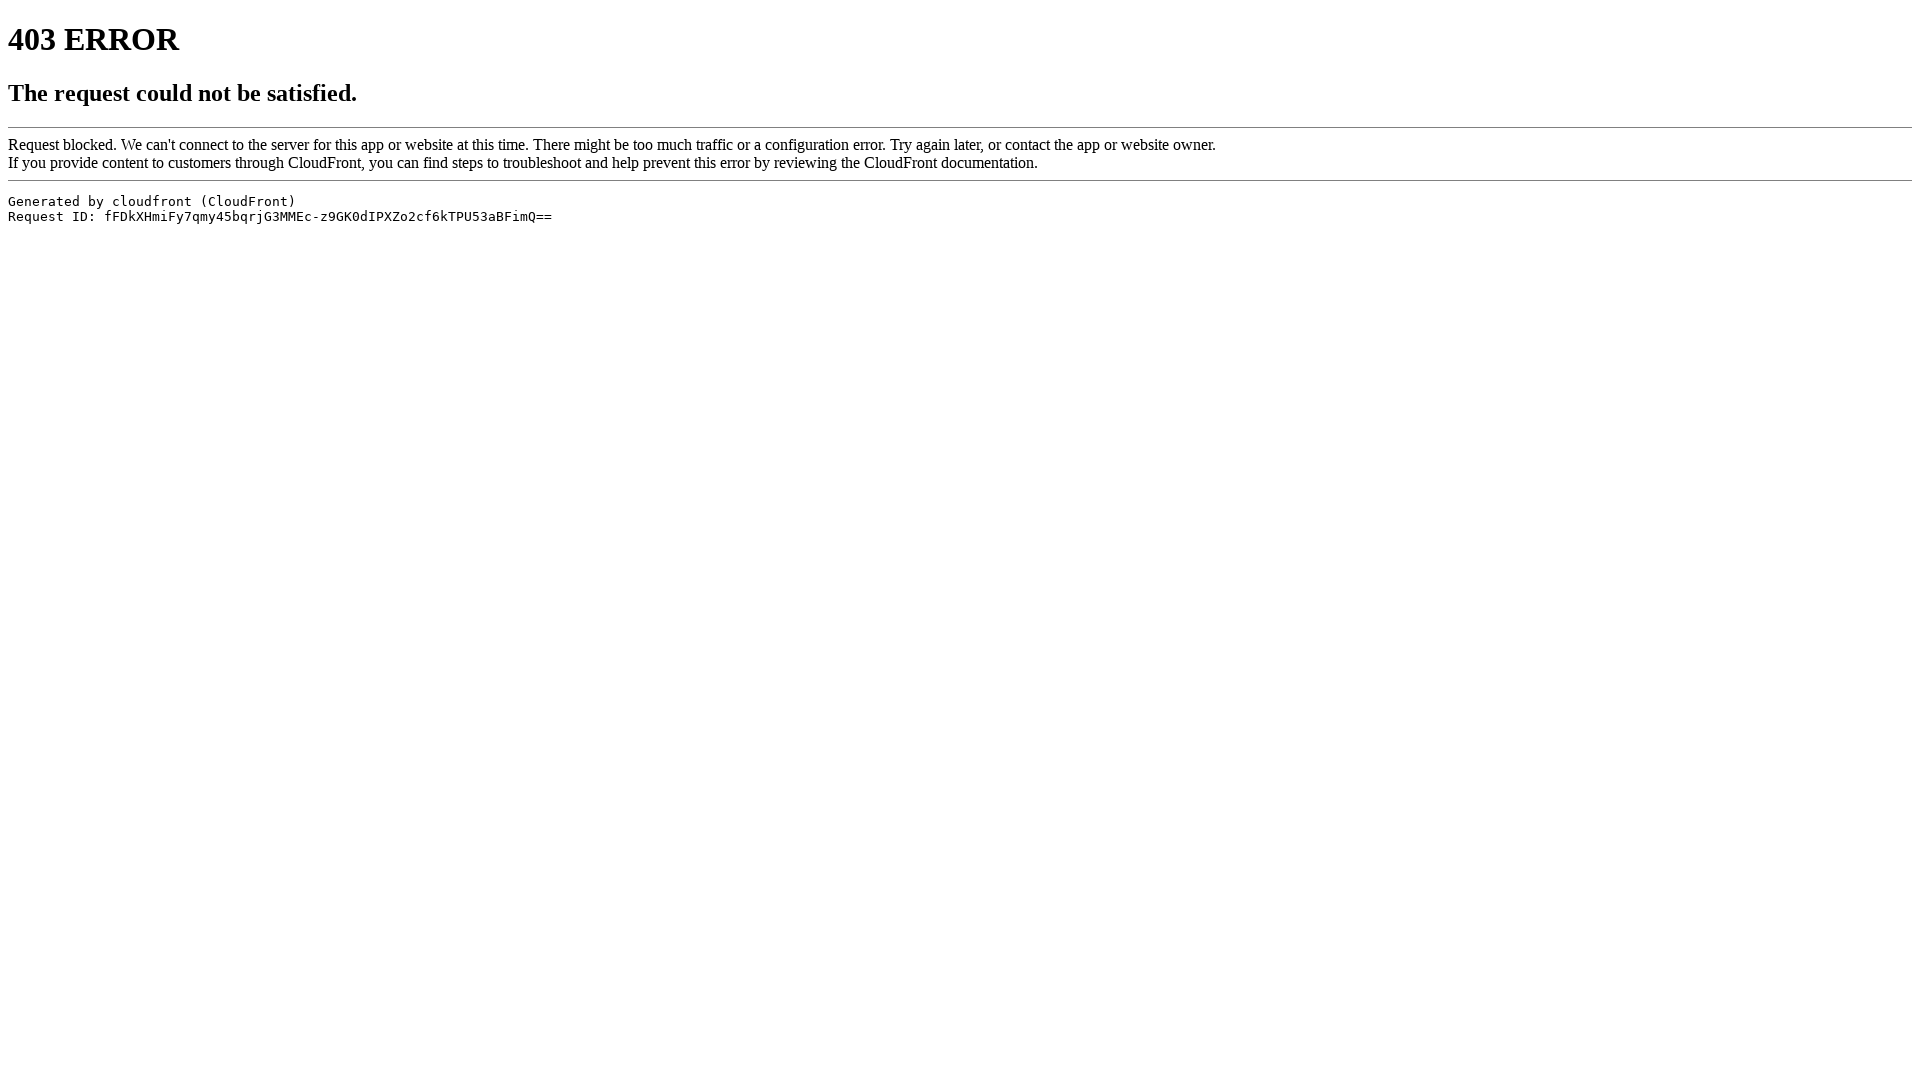

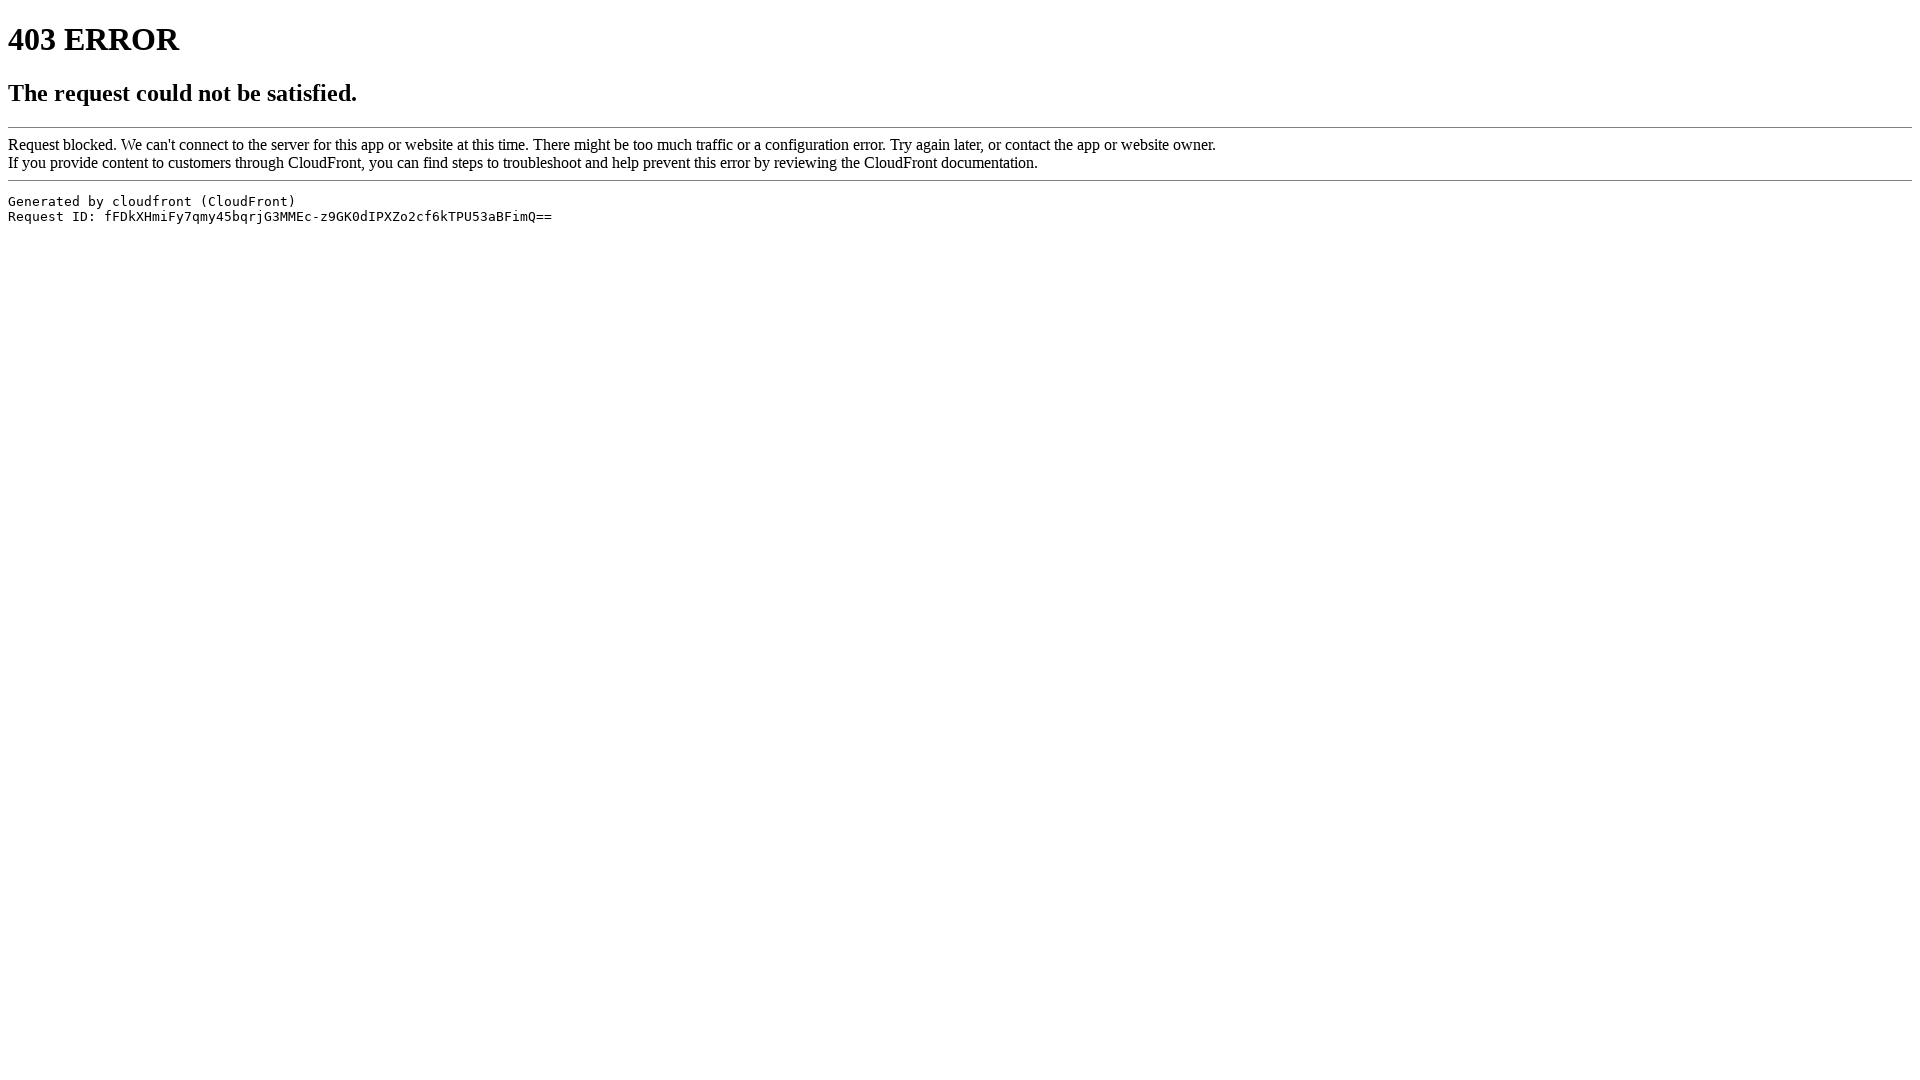